Tests that the Clear completed button displays correct text after marking an item complete

Starting URL: https://demo.playwright.dev/todomvc

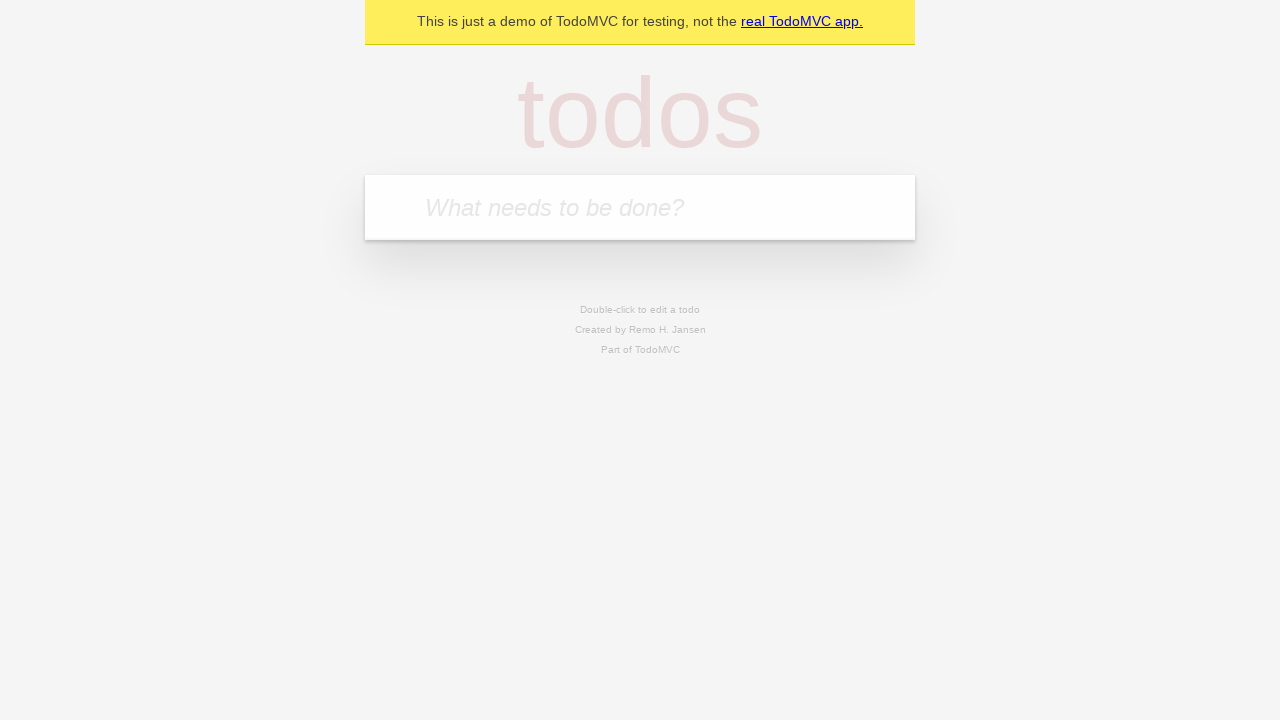

Filled todo input with 'buy some cheese' on internal:attr=[placeholder="What needs to be done?"i]
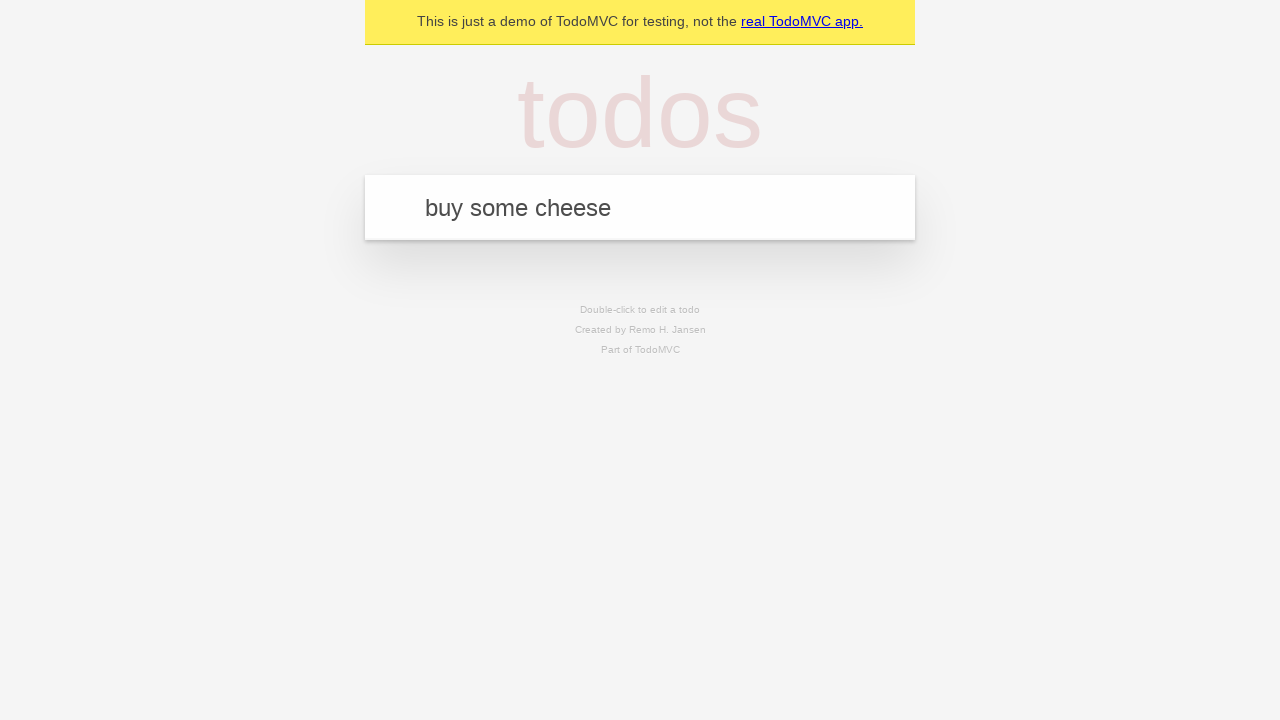

Pressed Enter to add first todo item on internal:attr=[placeholder="What needs to be done?"i]
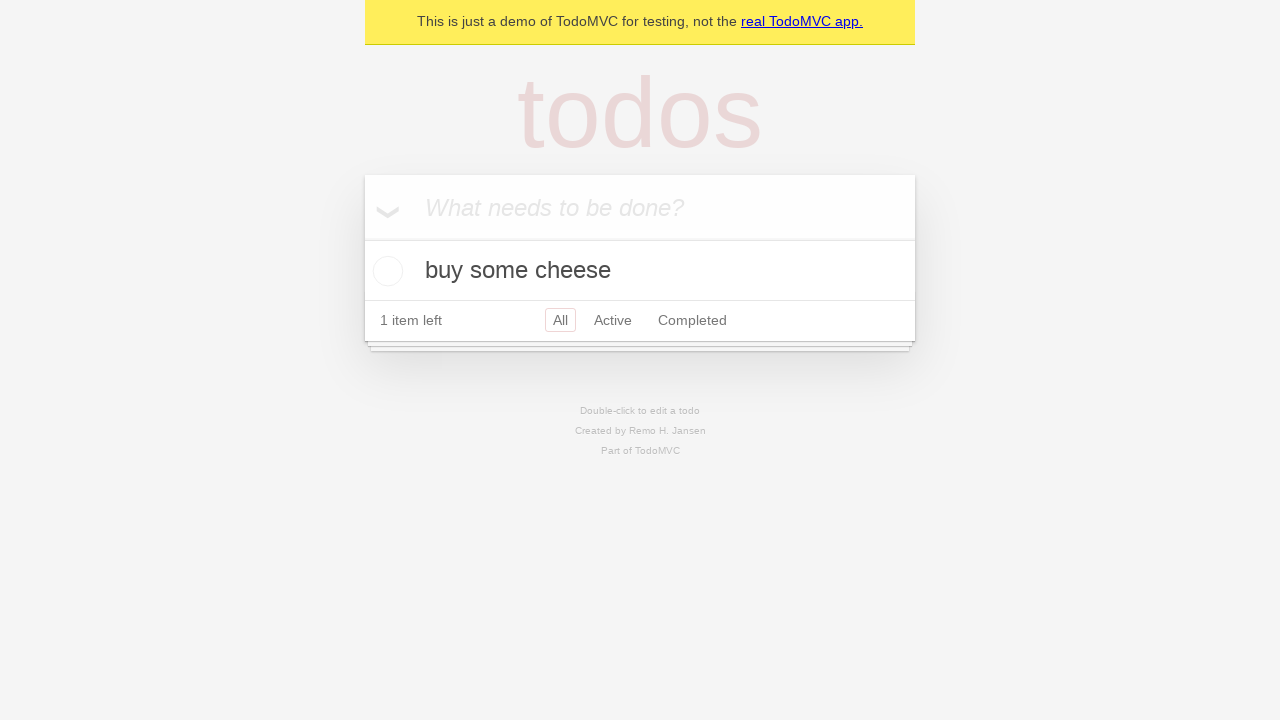

Filled todo input with 'feed the cat' on internal:attr=[placeholder="What needs to be done?"i]
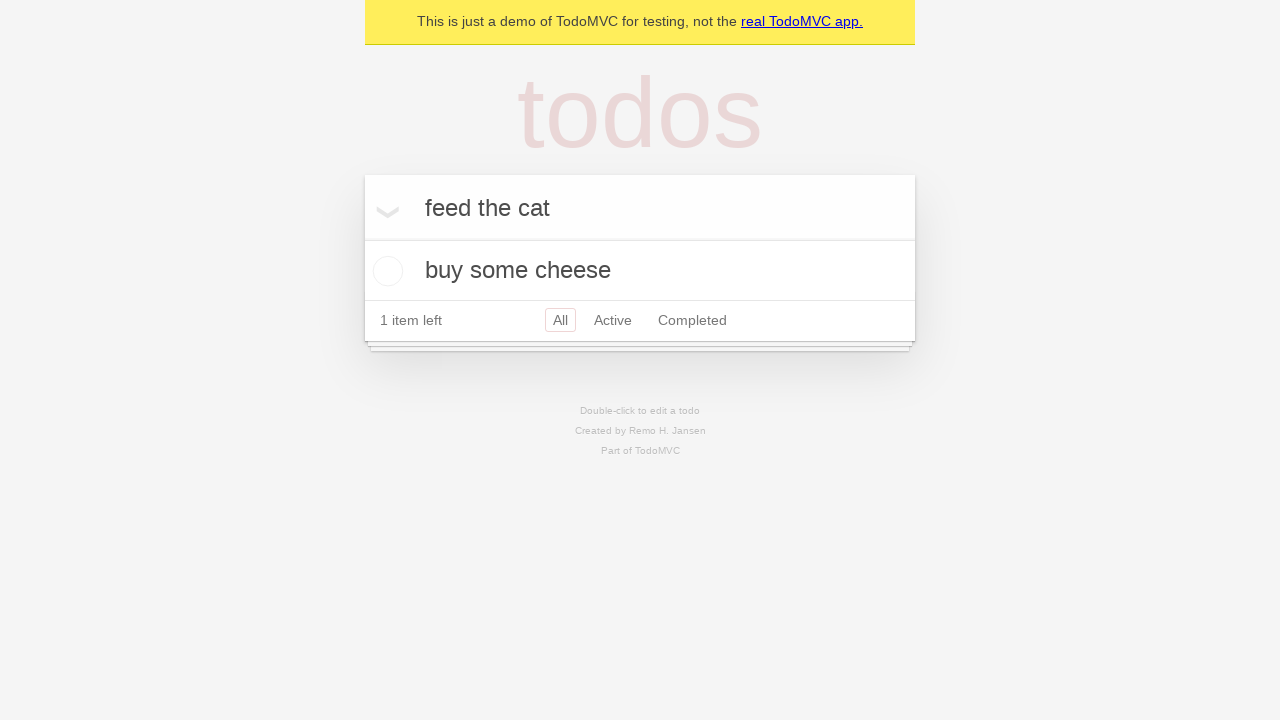

Pressed Enter to add second todo item on internal:attr=[placeholder="What needs to be done?"i]
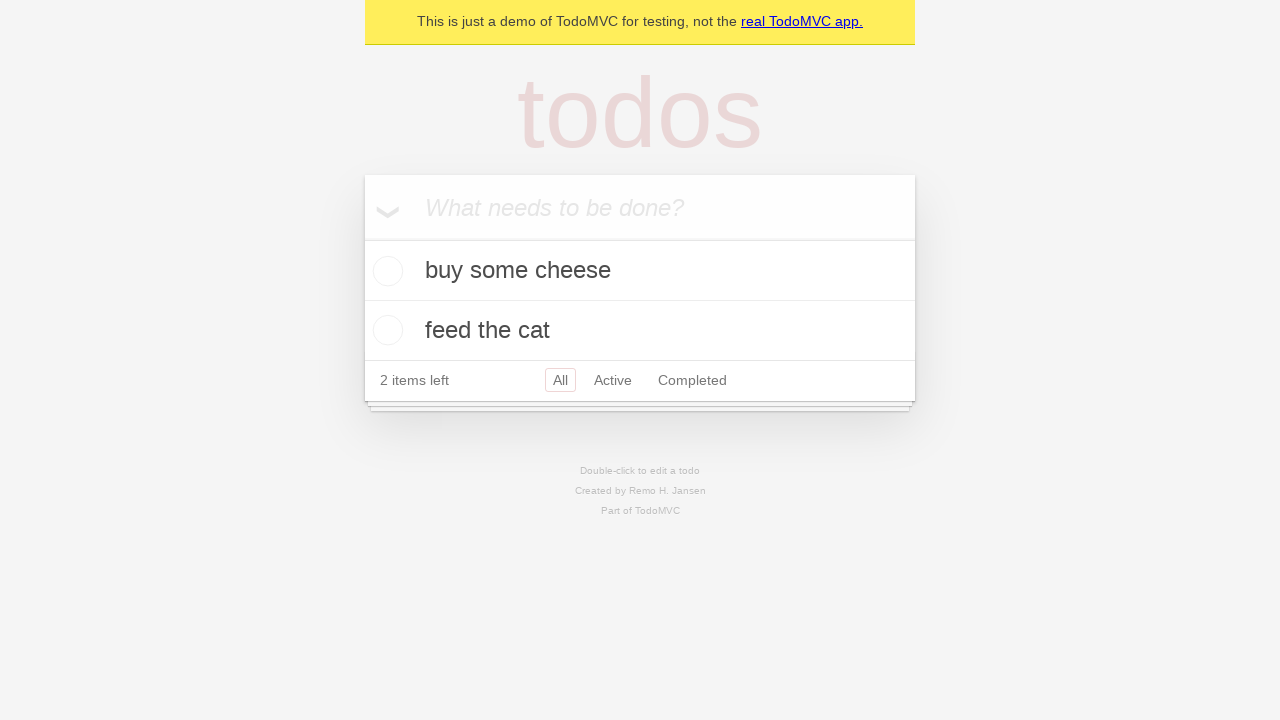

Filled todo input with 'book a doctors appointment' on internal:attr=[placeholder="What needs to be done?"i]
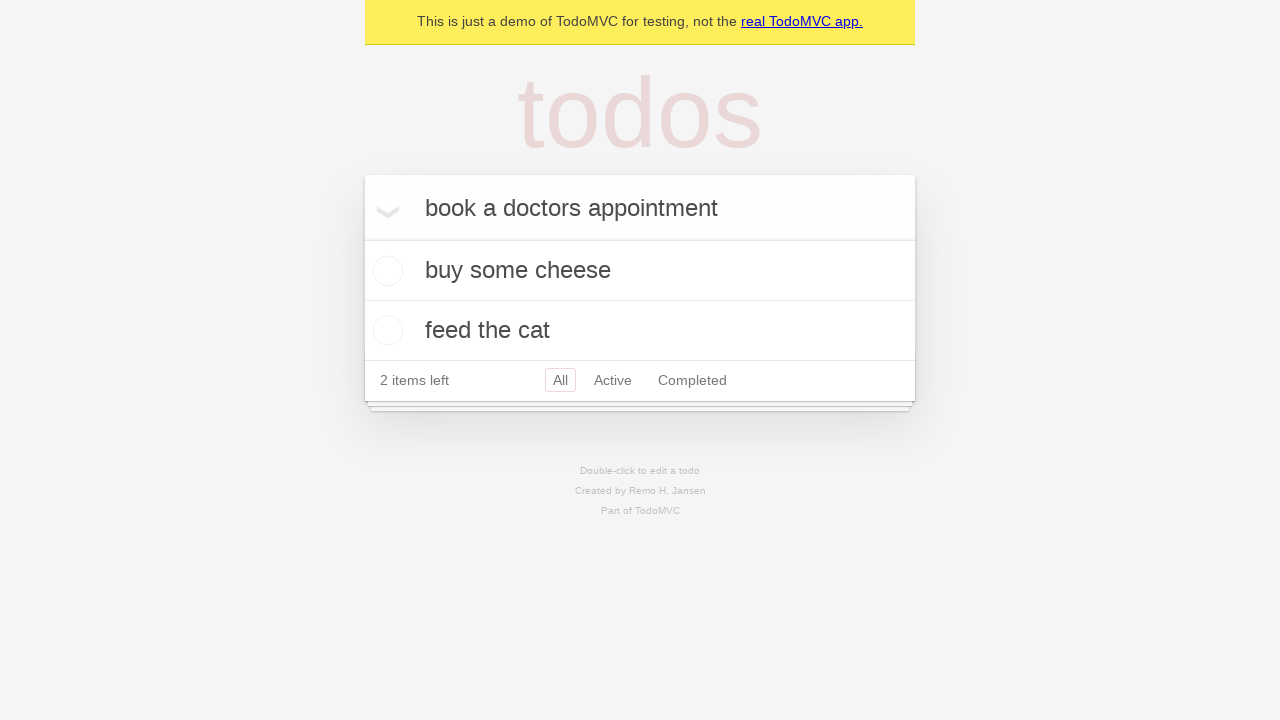

Pressed Enter to add third todo item on internal:attr=[placeholder="What needs to be done?"i]
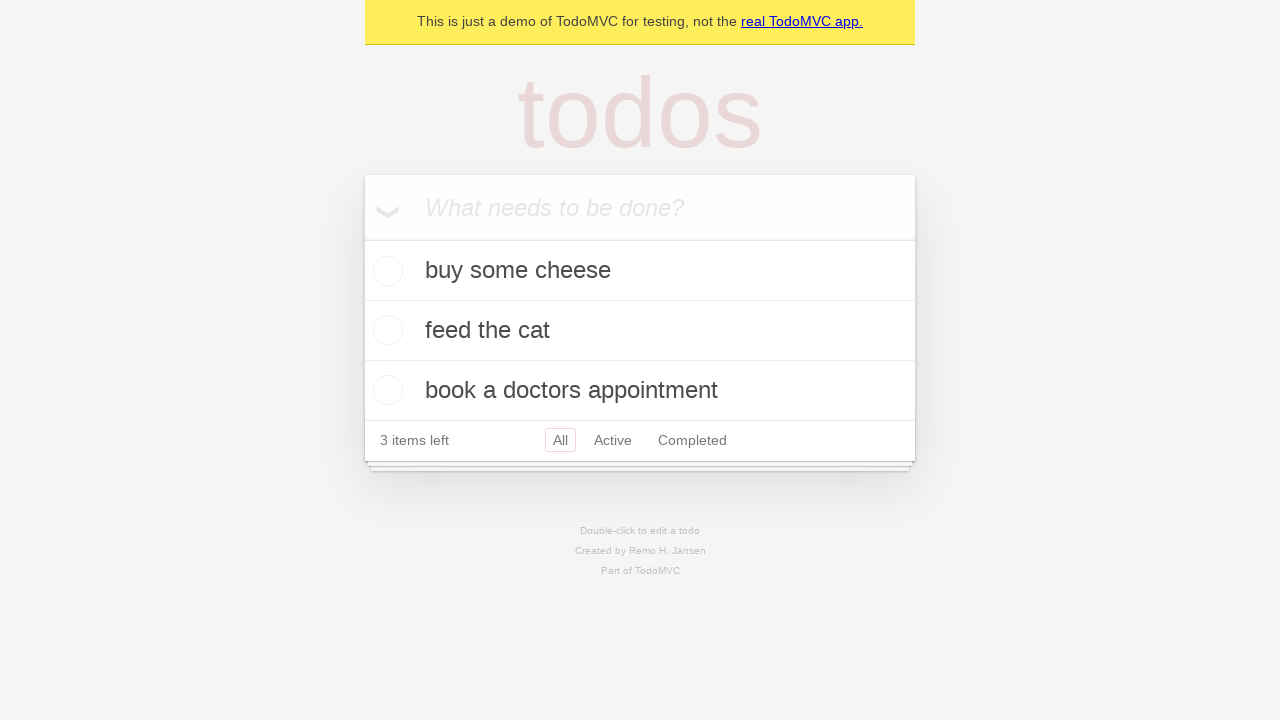

Waited for todo items to be added to the list
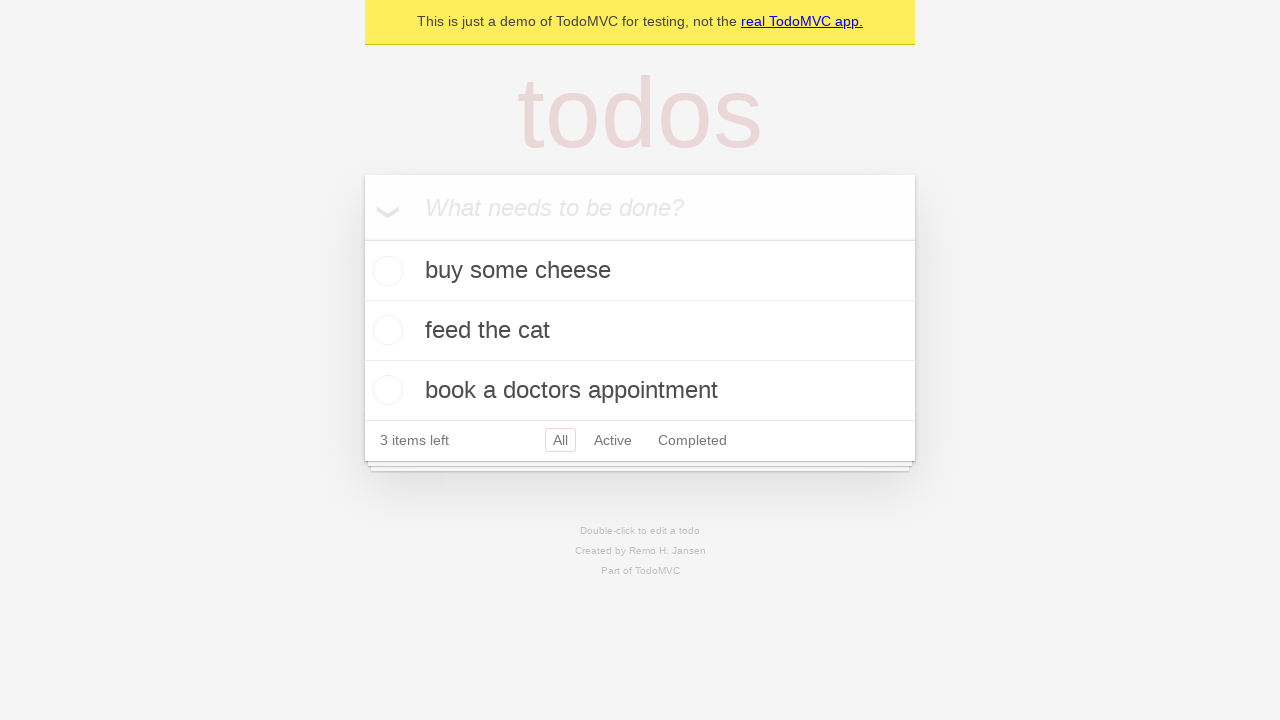

Marked first todo item as complete at (385, 271) on .todo-list li .toggle >> nth=0
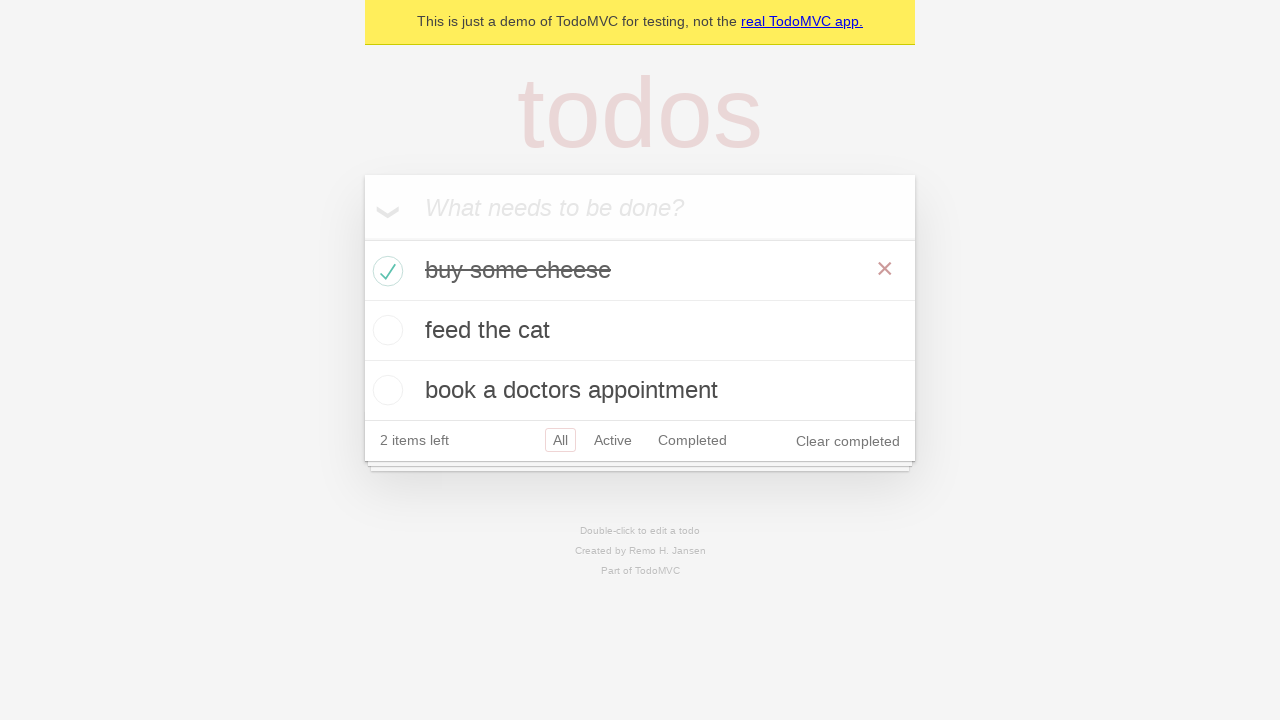

Clear completed button appeared after marking item complete
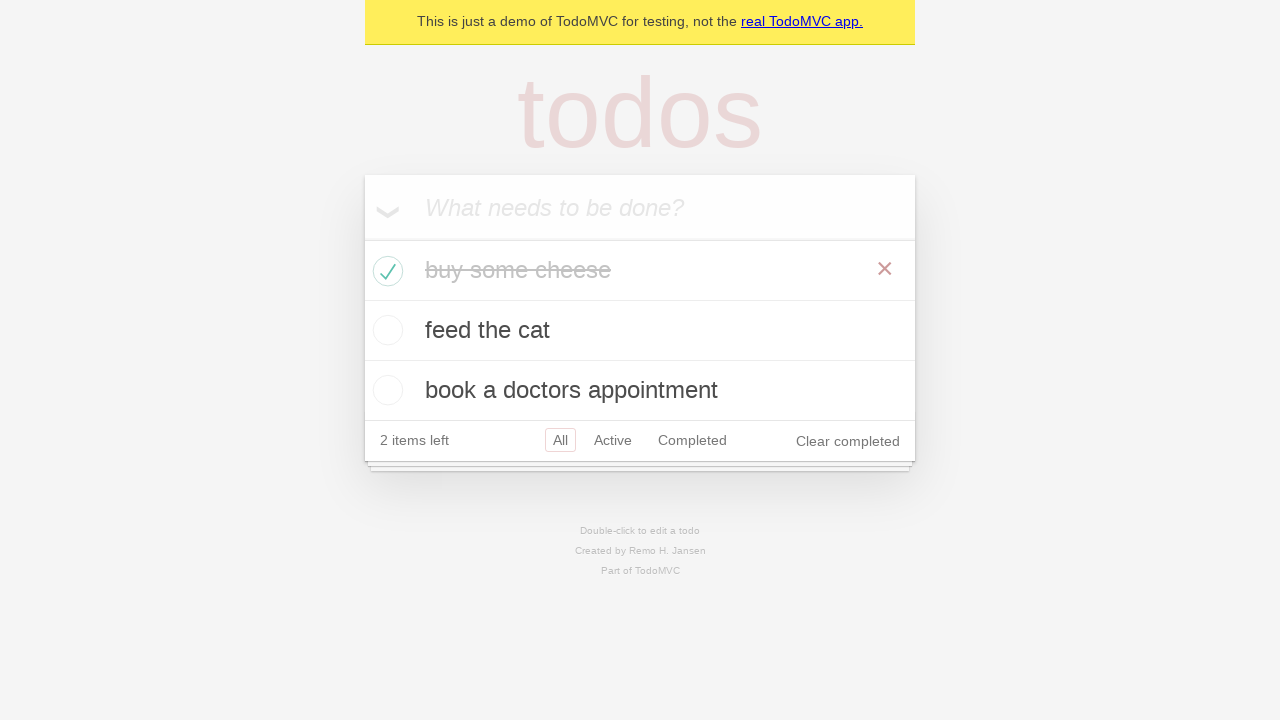

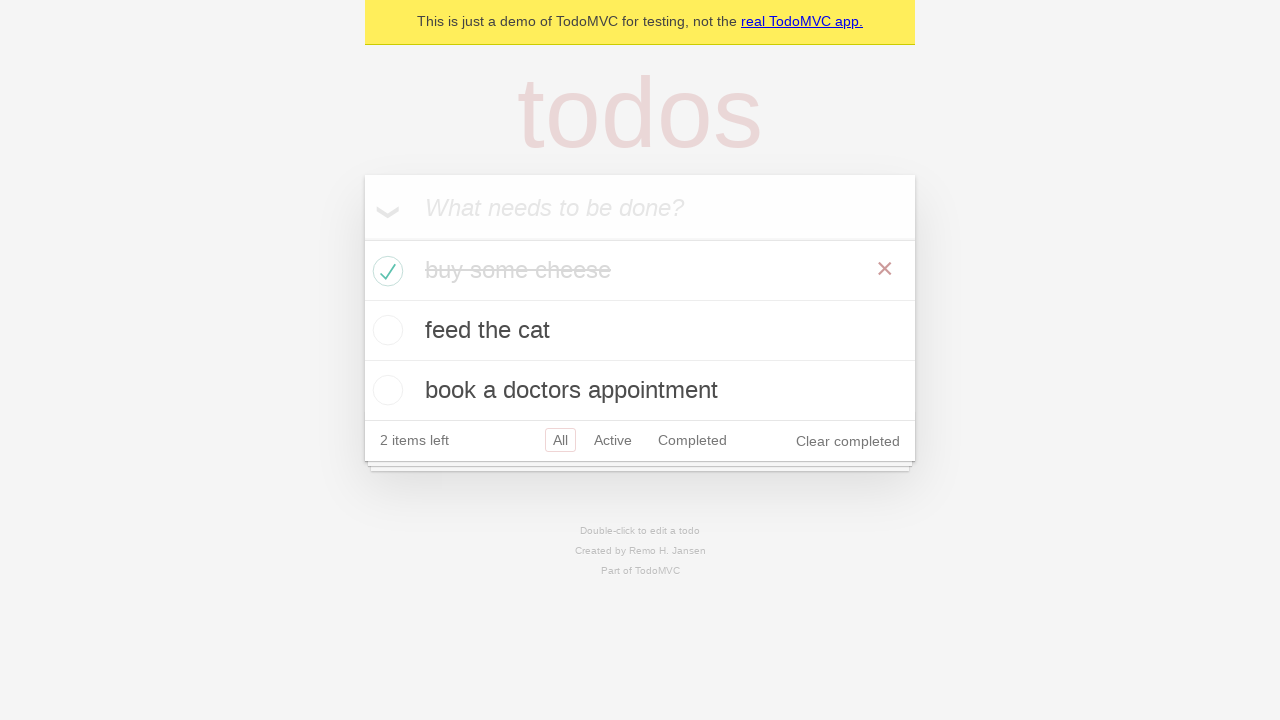